Tests file upload functionality by selecting a file using the file input element and clicking the upload button to submit.

Starting URL: https://the-internet.herokuapp.com/upload

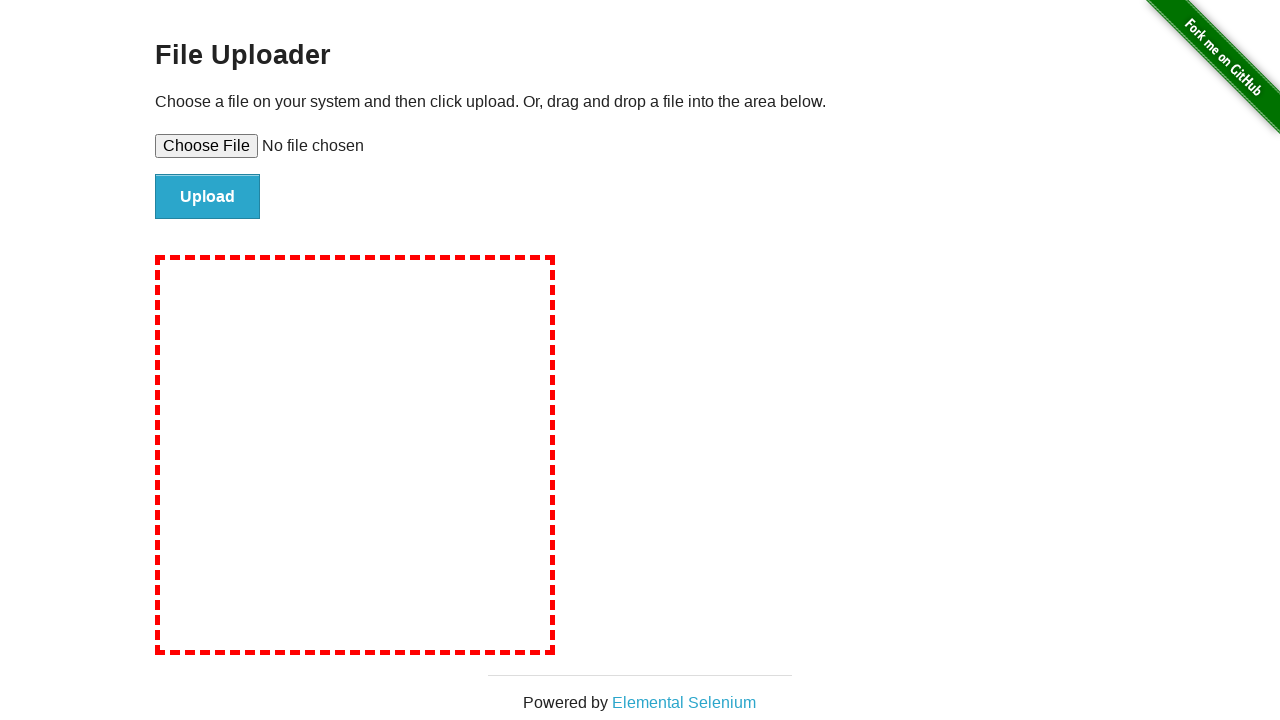

Created temporary test file for upload
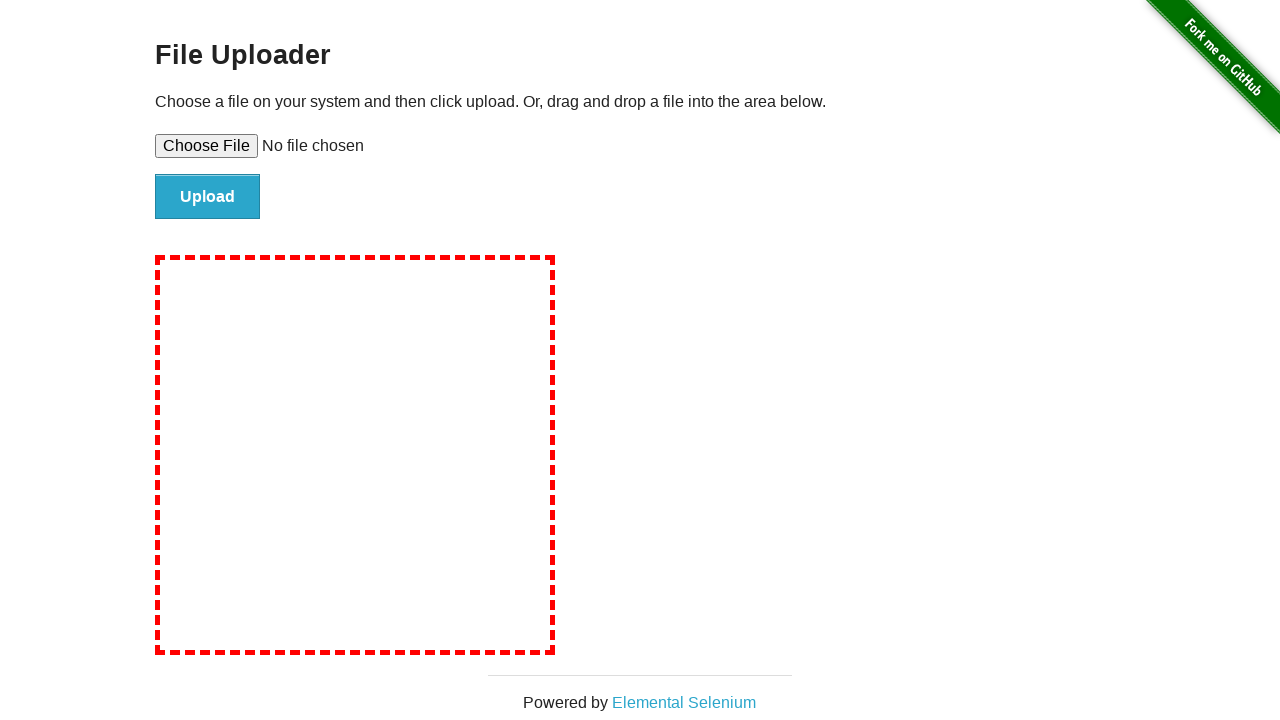

Selected file for upload using file input element
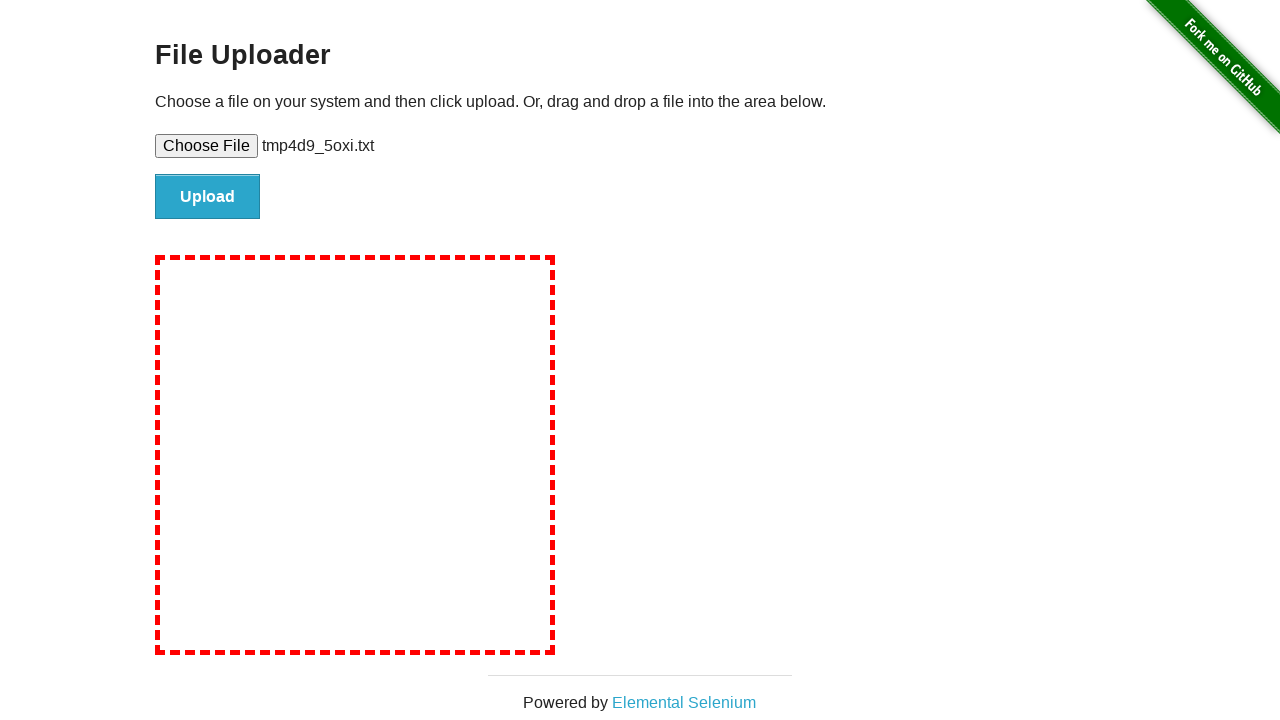

Clicked upload button to submit file at (208, 197) on #file-submit
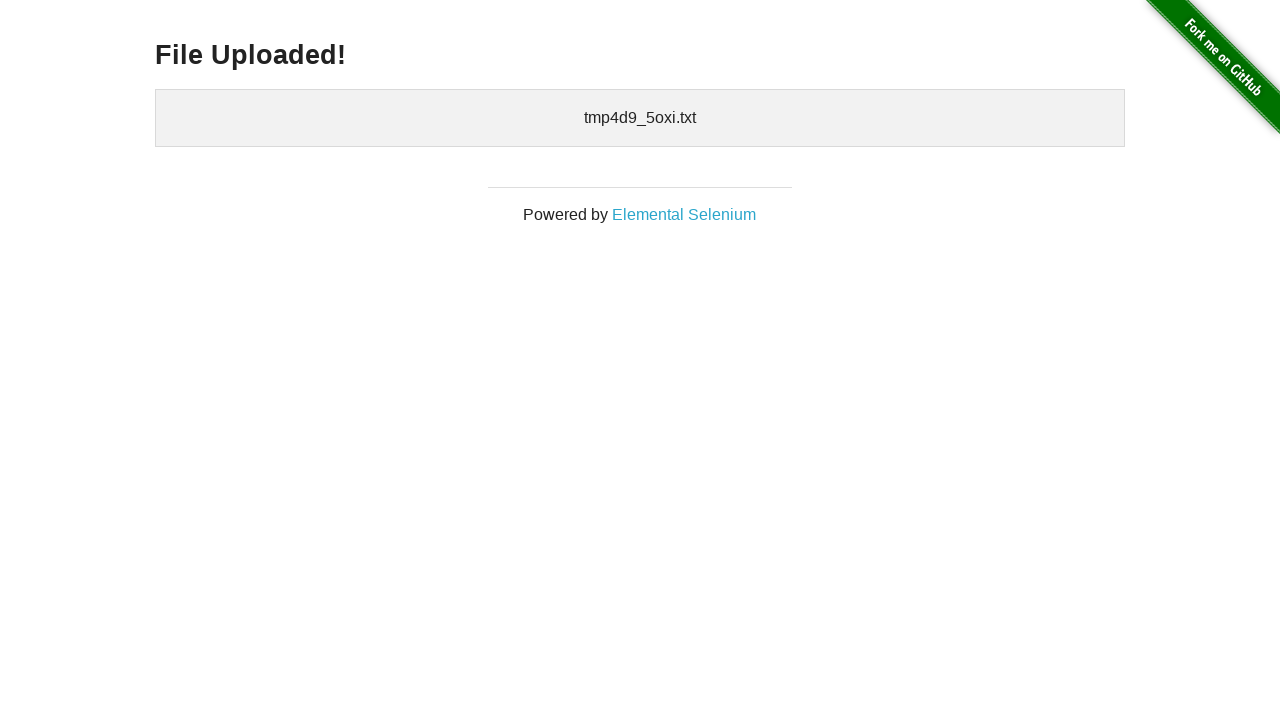

Upload confirmation element appeared
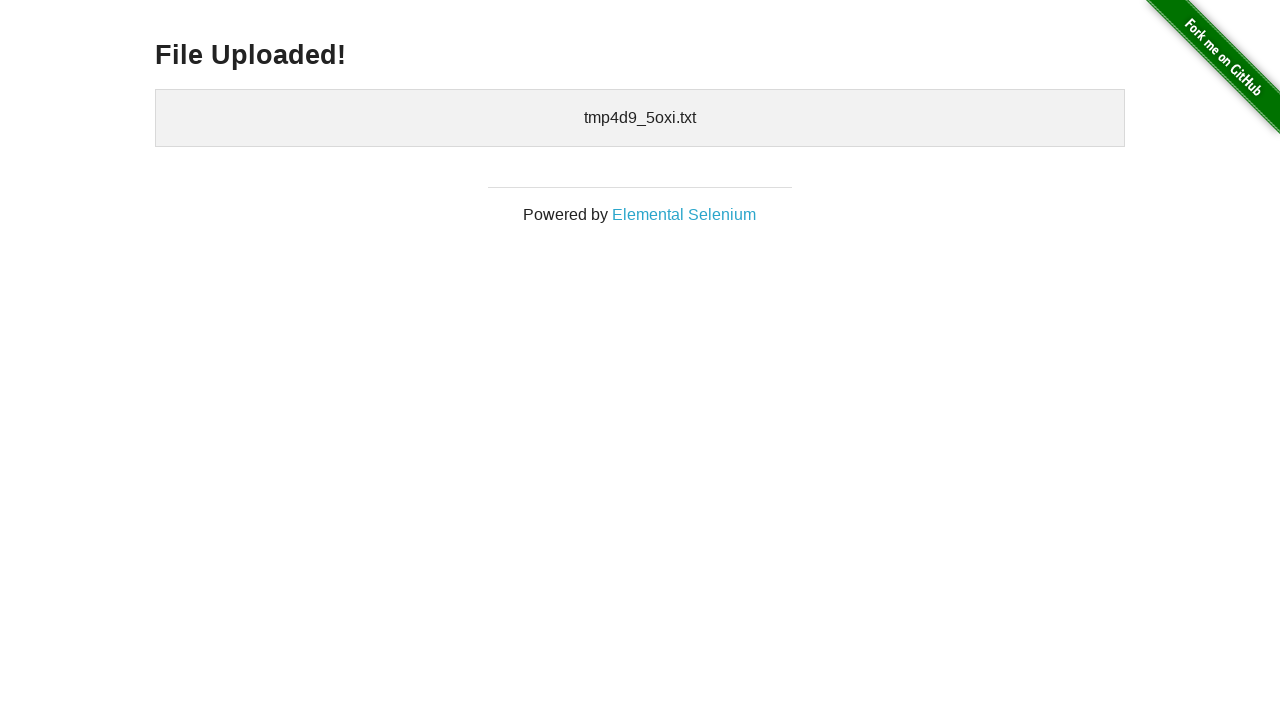

Cleaned up temporary test file
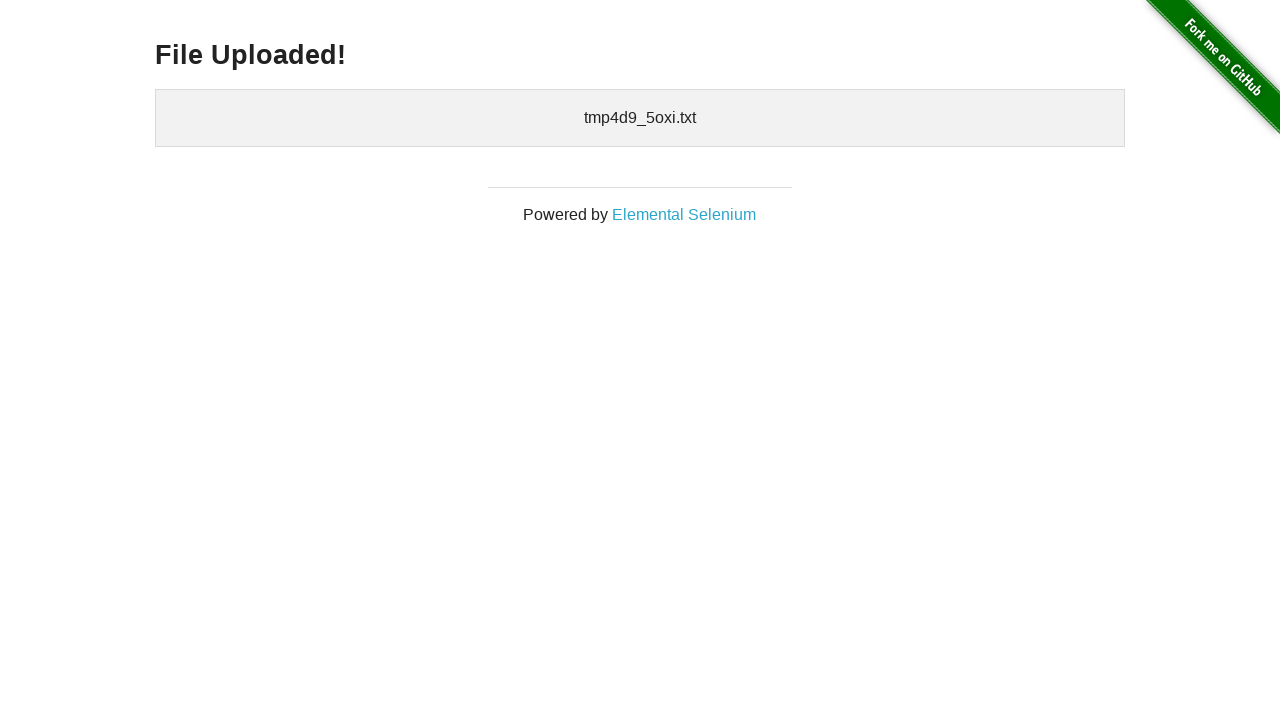

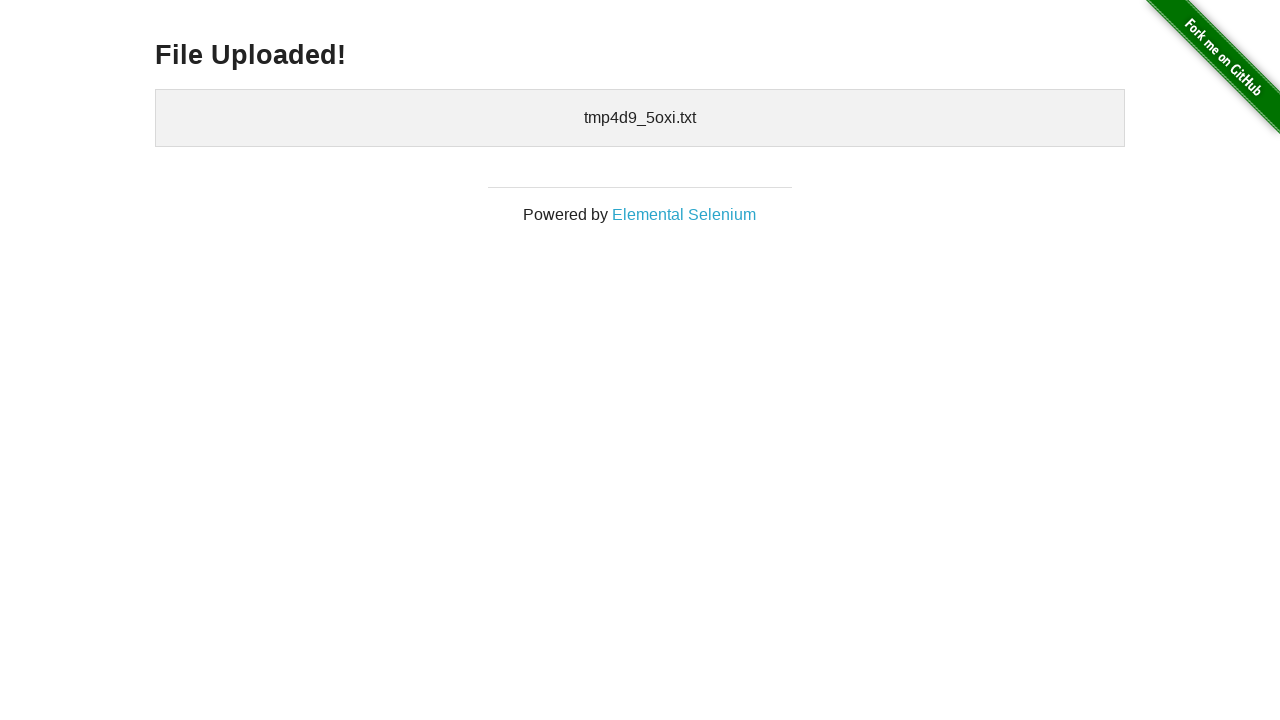